Navigates to a Selenium course content page, clicks on an interview section heading, and then clicks on a CTS Interview Question link.

Starting URL: http://greenstech.in/selenium-course-content.html

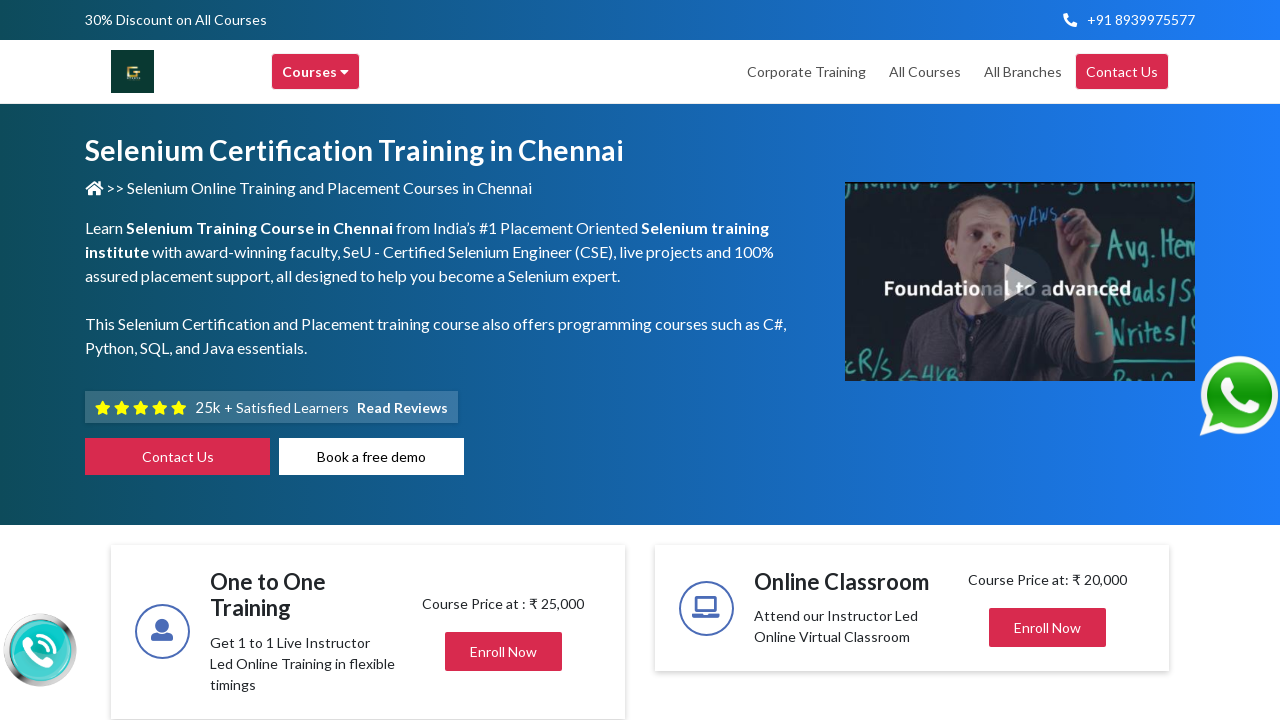

Clicked on interview section heading at (1048, 361) on xpath=//div[@id='heading20']
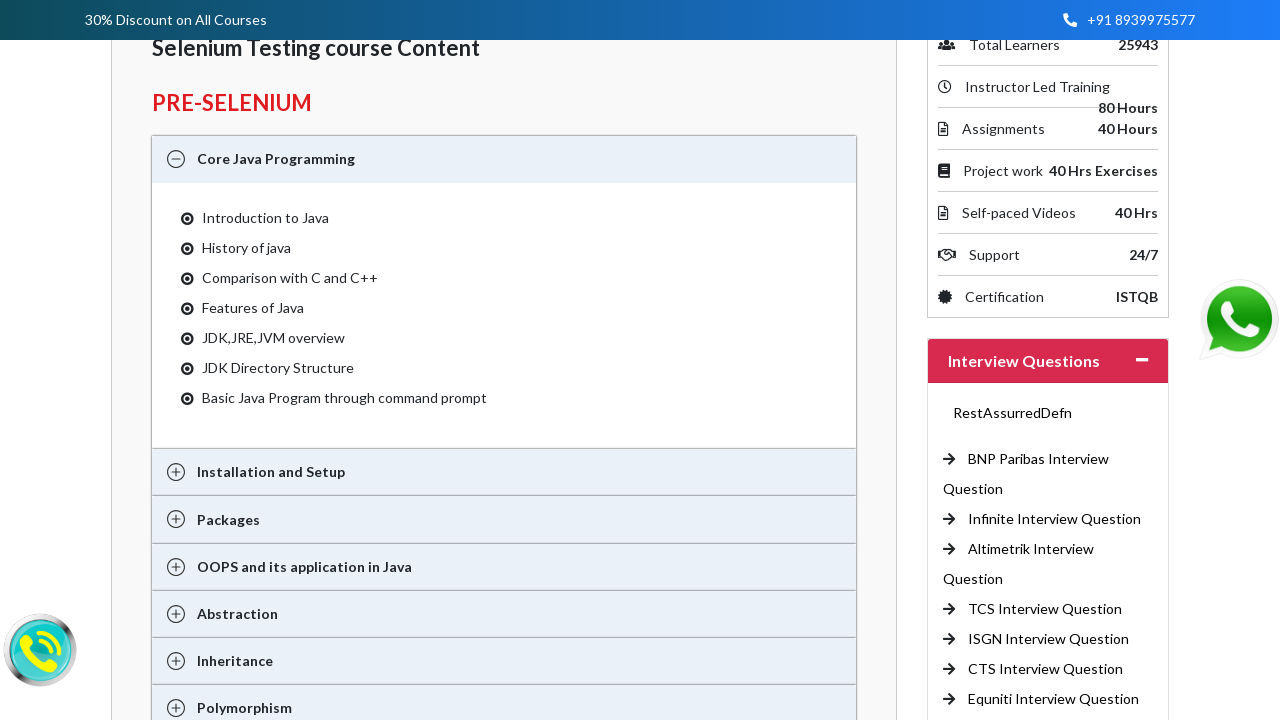

Clicked on CTS Interview Question link at (1046, 669) on xpath=//a[text()='CTS Interview Question ']
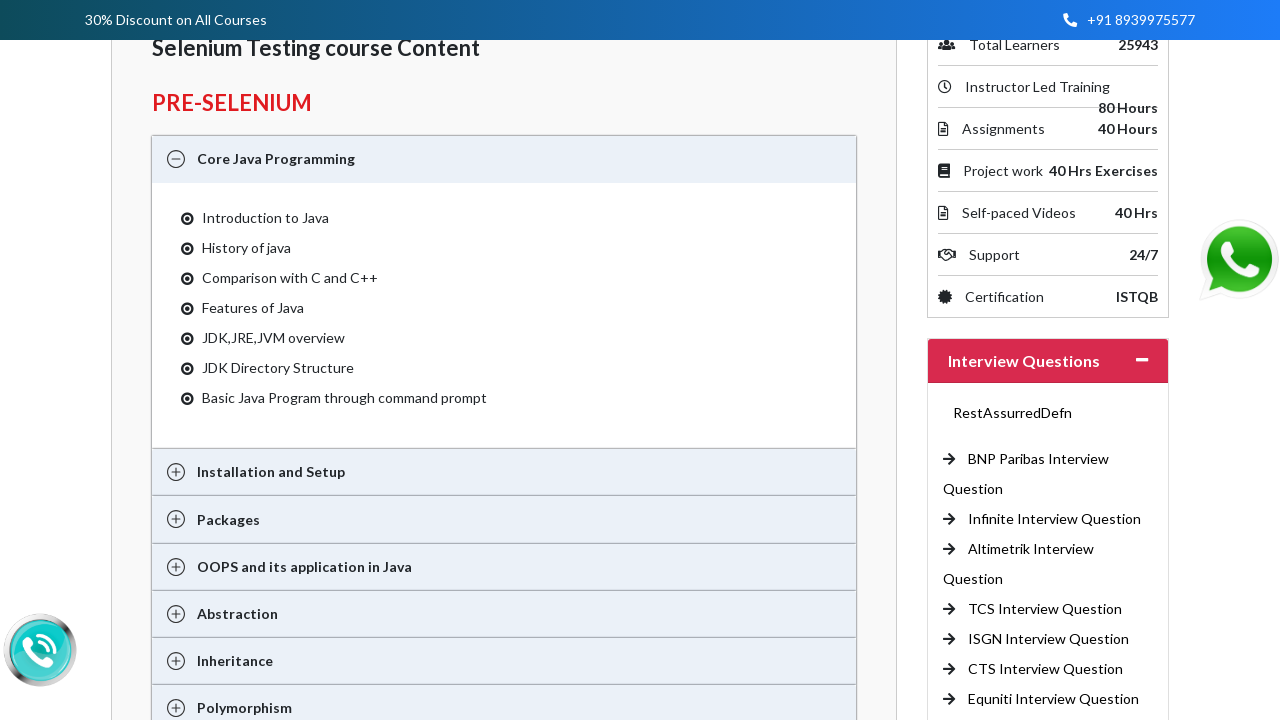

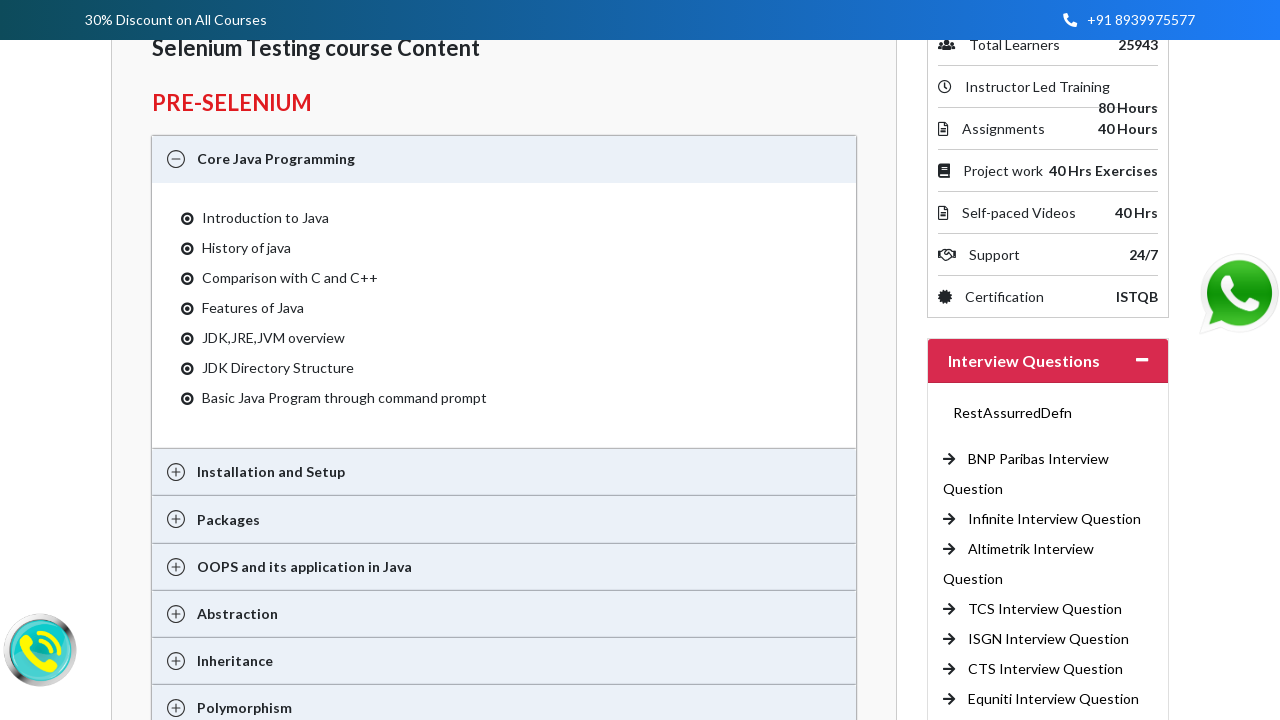